Navigates to Ajio.com e-commerce website and waits for the page to load

Starting URL: https://Ajio.com/

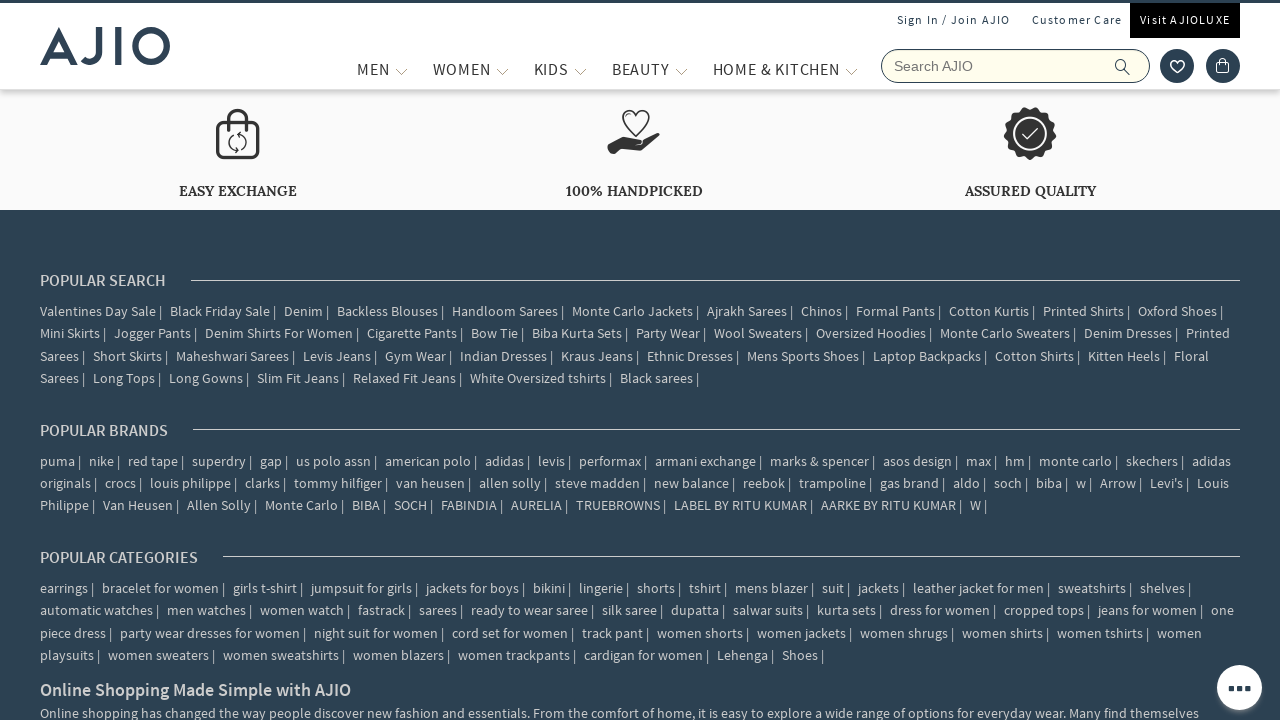

Navigated to Ajio.com e-commerce website
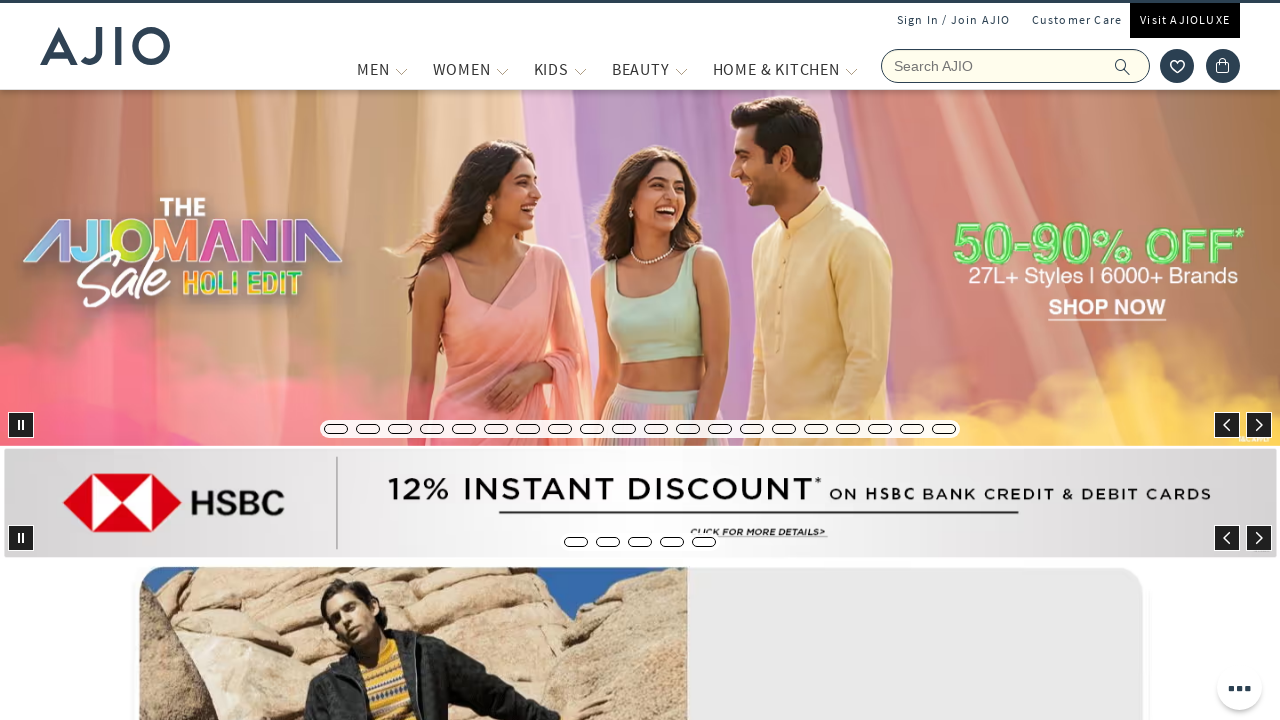

Page DOM content loaded
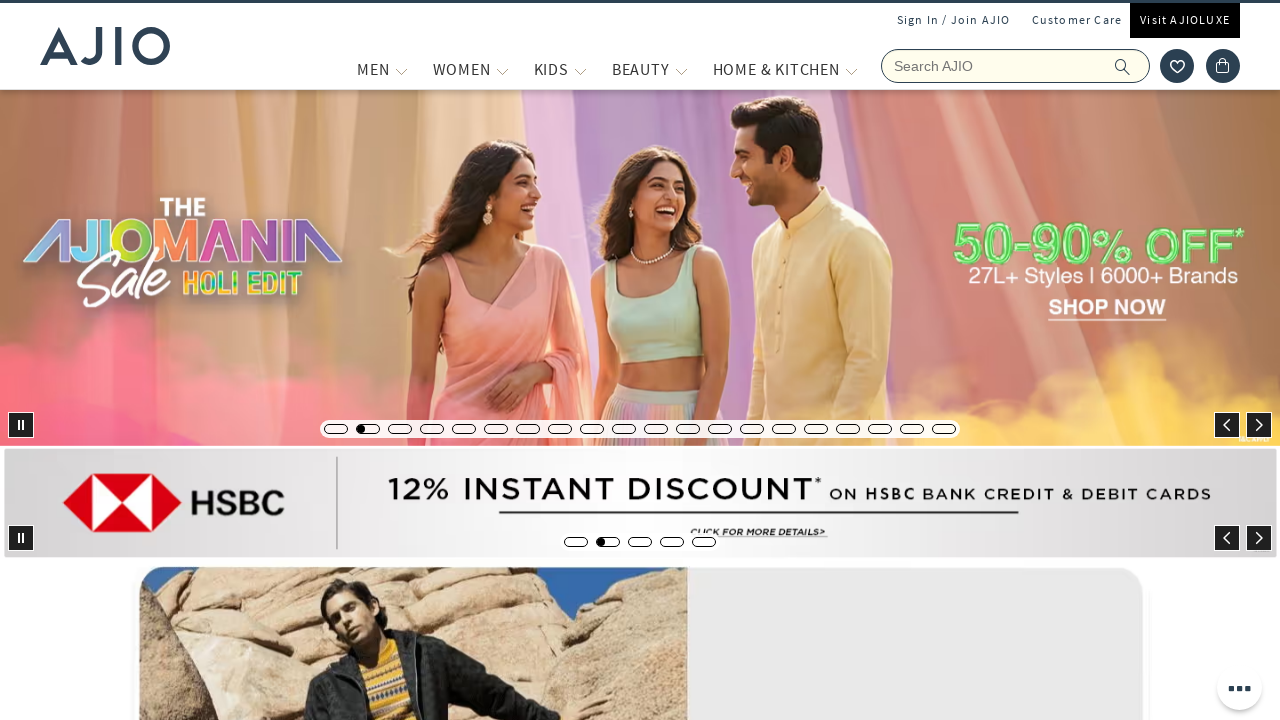

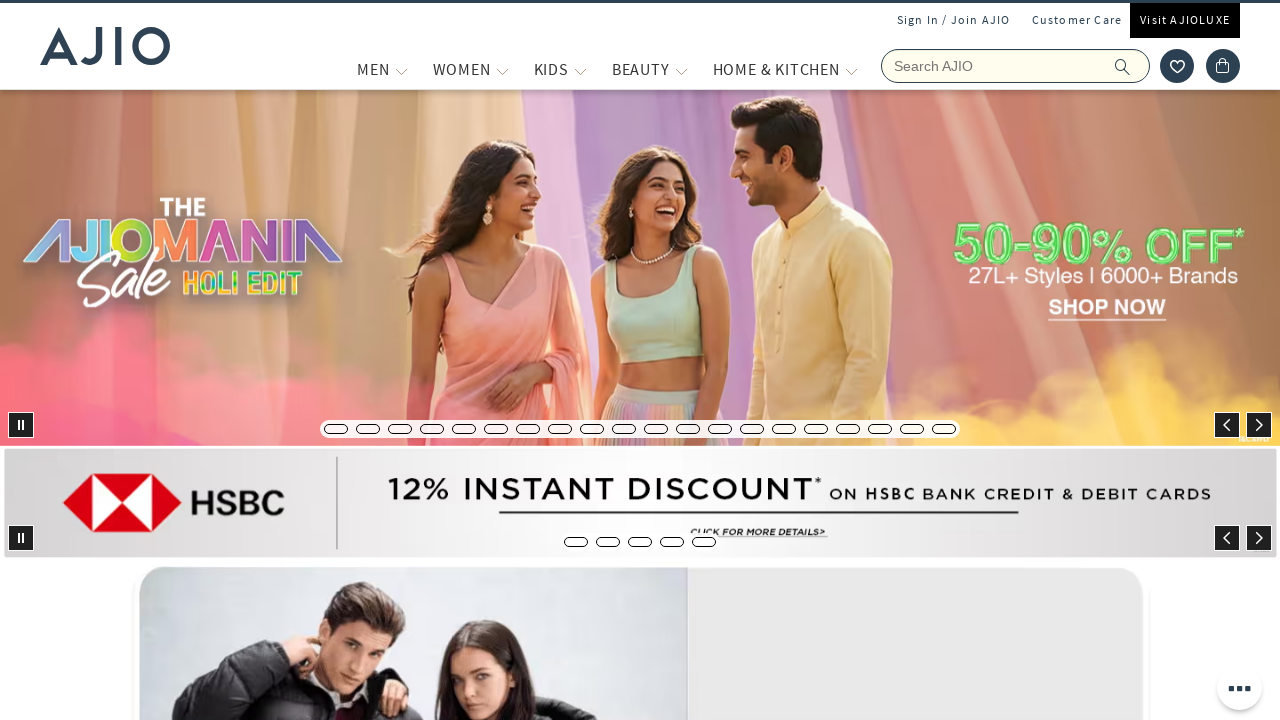